Tests email validation by entering invalid email format and verifying validation error

Starting URL: https://codility-frontend-prod.s3.amazonaws.com/media/task_static/qa_login_page/9a83bda125cd7398f9f482a3d6d45ea4/static/attachments/reference_page.html

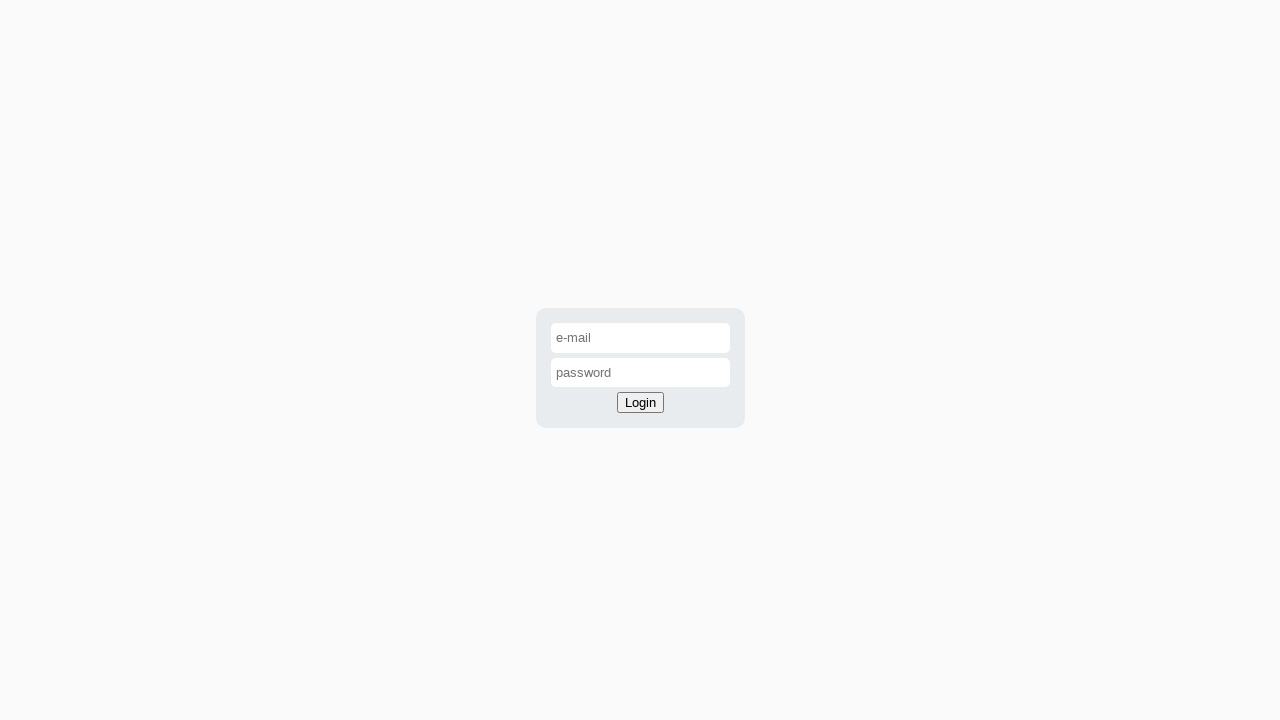

Filled email input with invalid format '11111' on #email-input
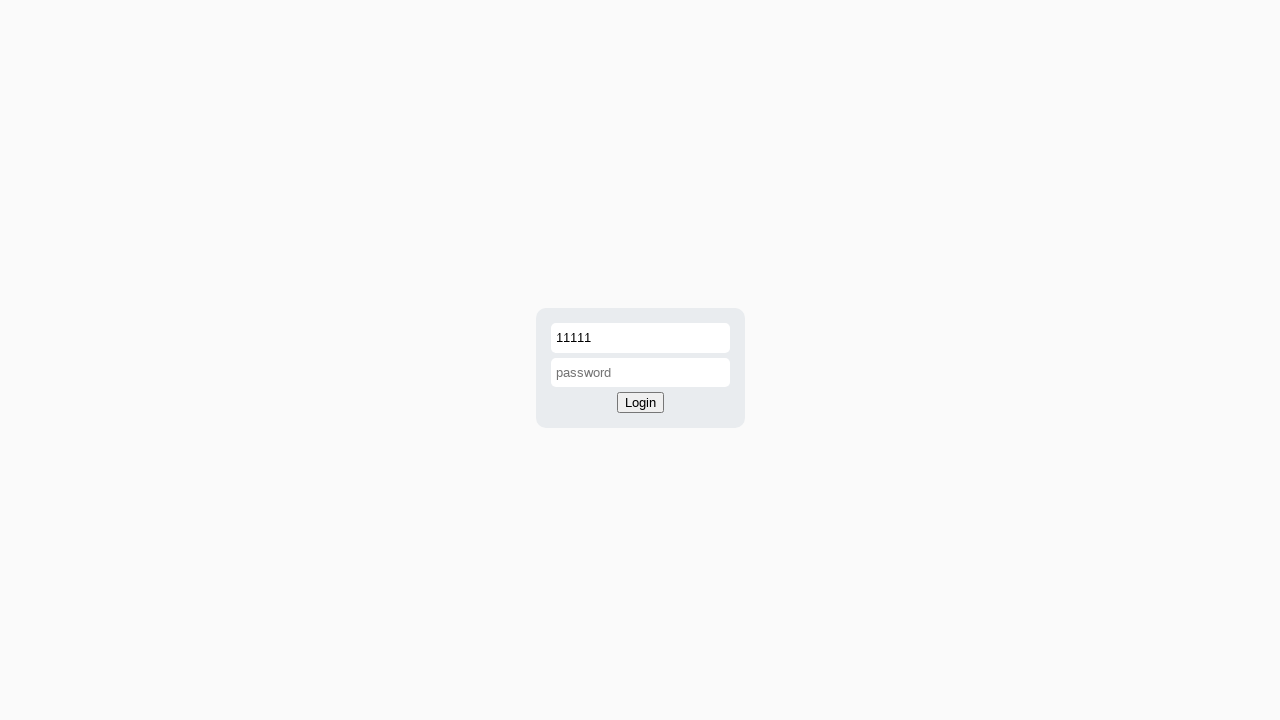

Filled password input with 'password' on #password-input
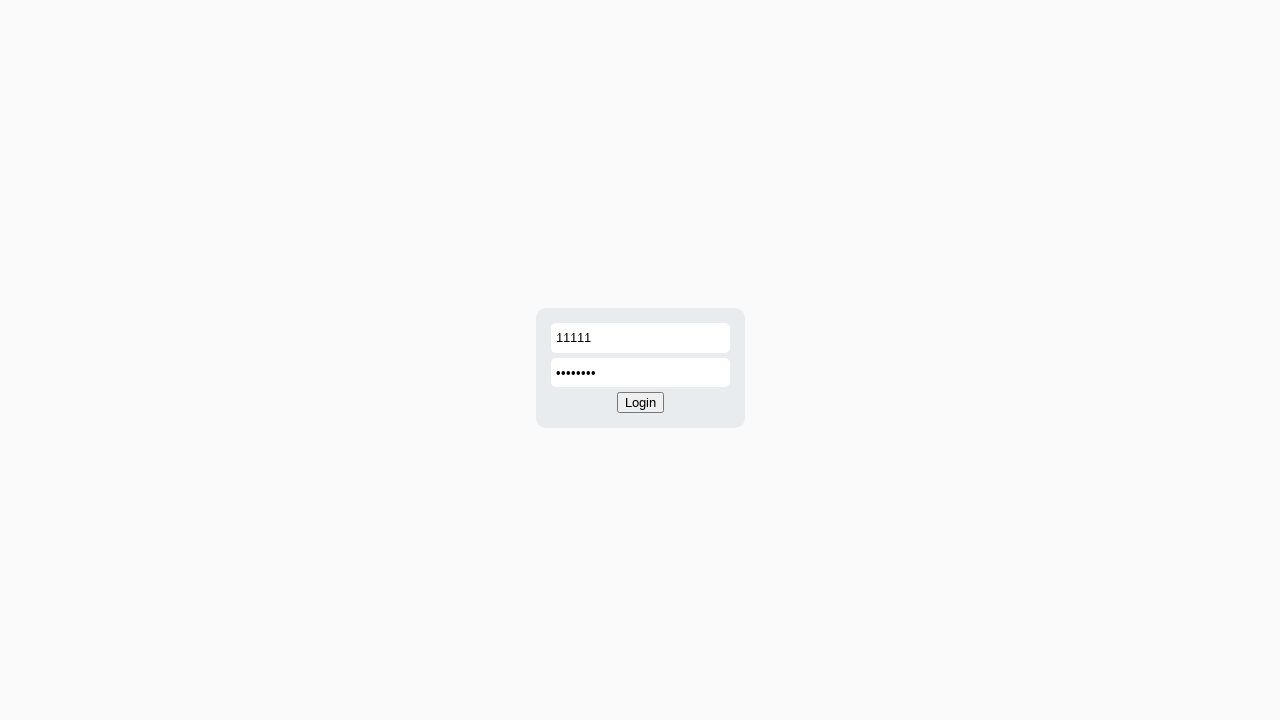

Clicked login button at (640, 403) on #login-button
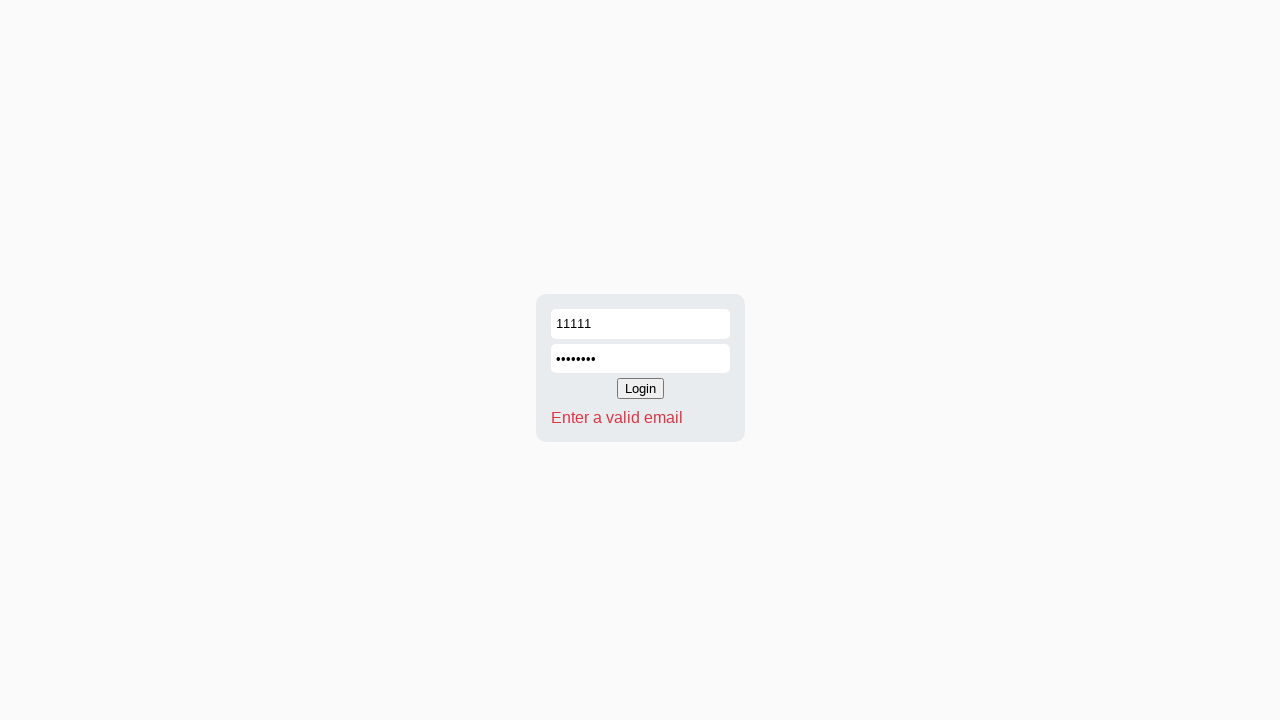

Located validation error element
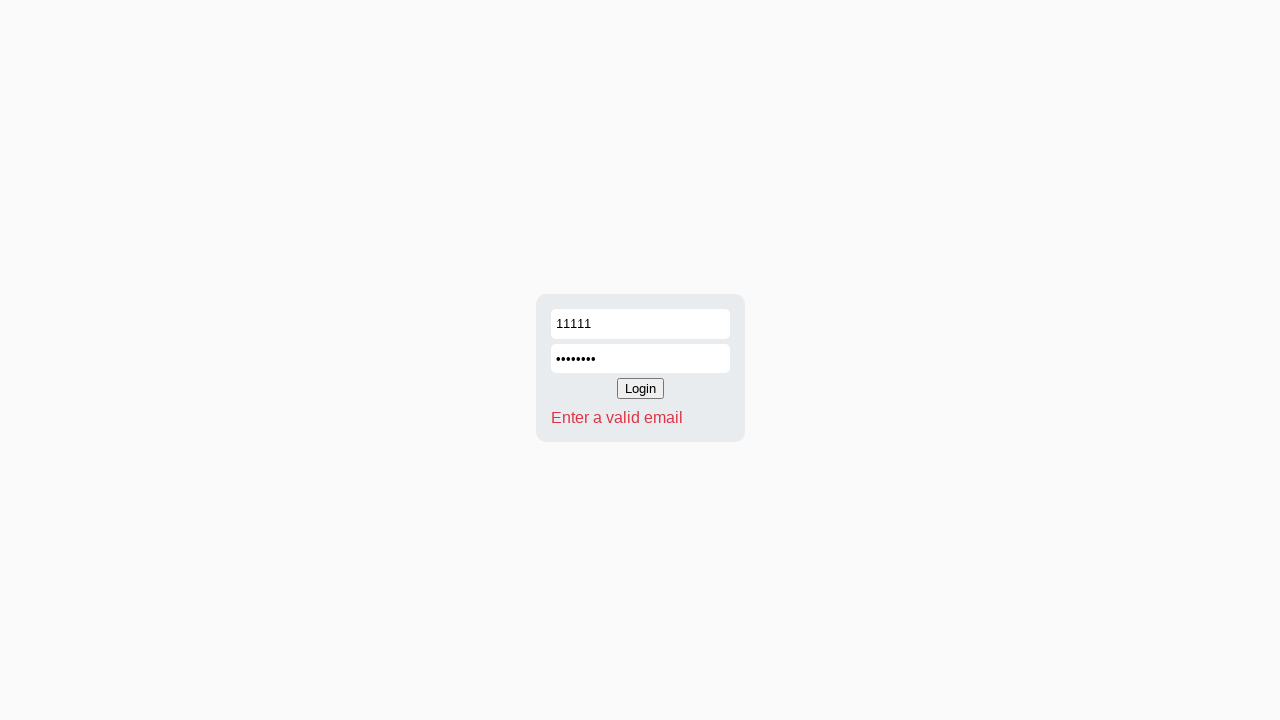

Verified validation error is visible
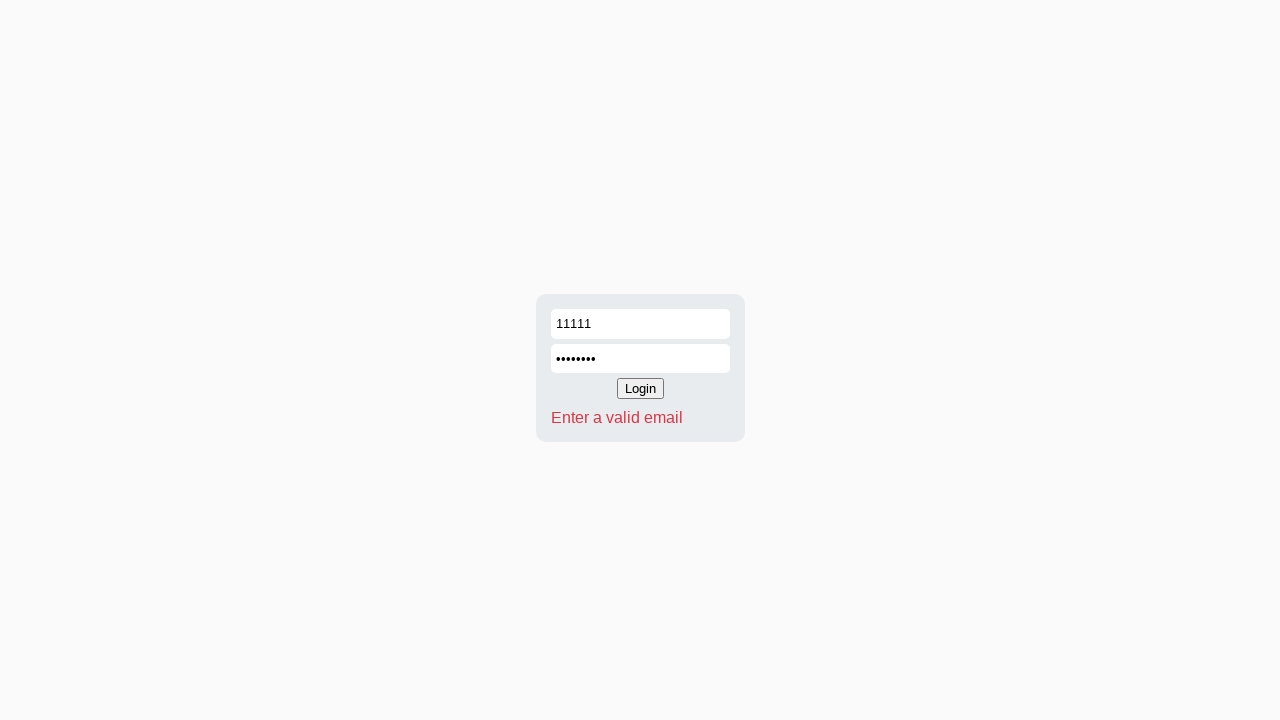

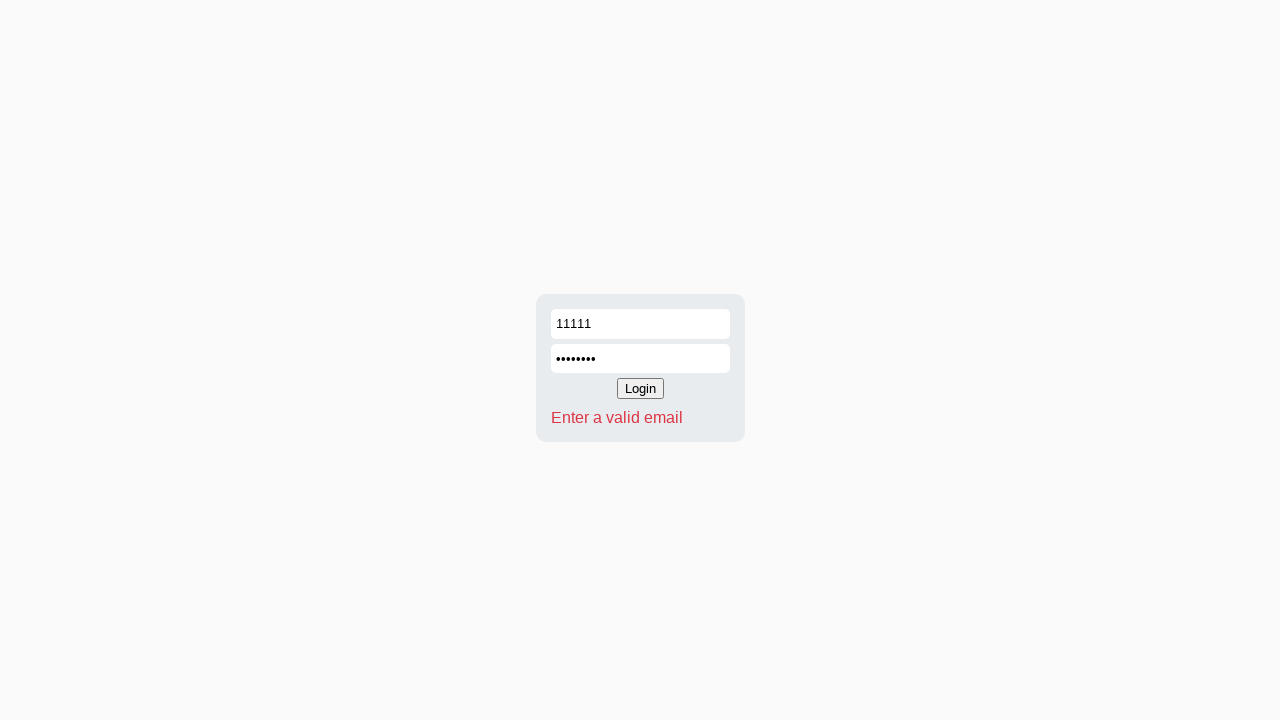